Tests a registration form by filling in first name, last name, and email fields, then submitting the form and verifying the success message appears.

Starting URL: http://suninjuly.github.io/registration1.html

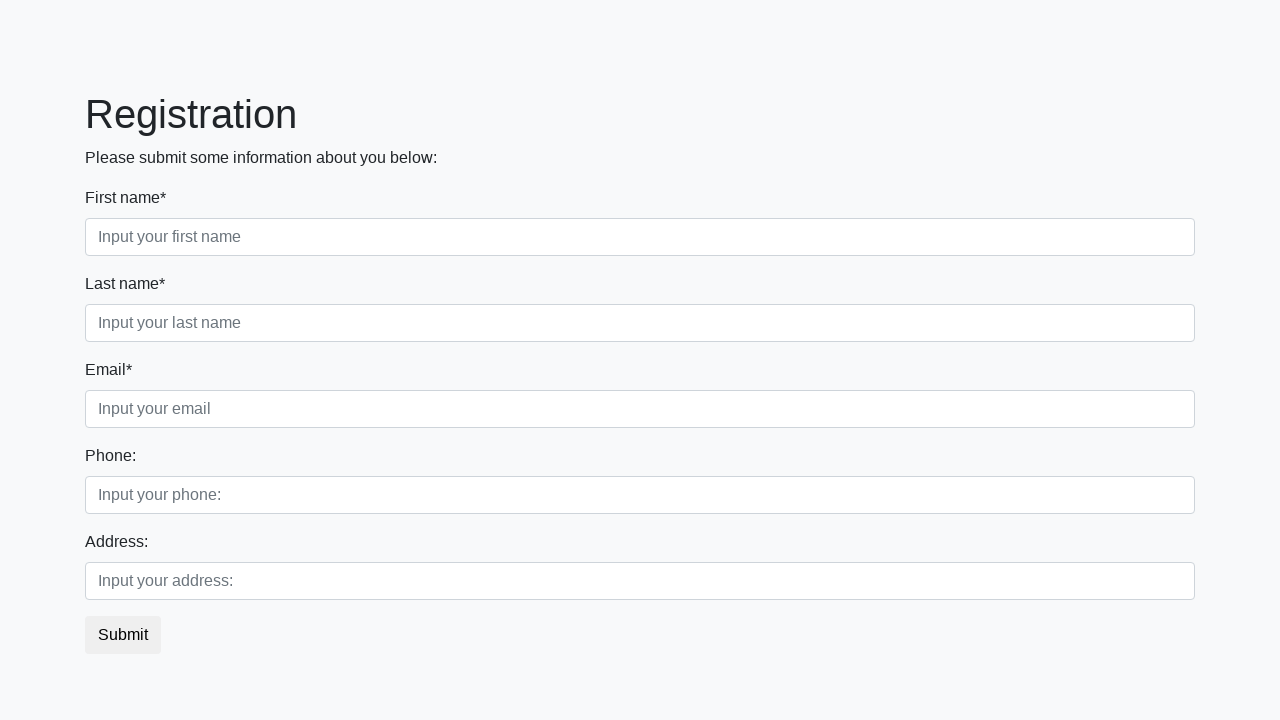

Filled first name field with 'ivan' on .first_block .first
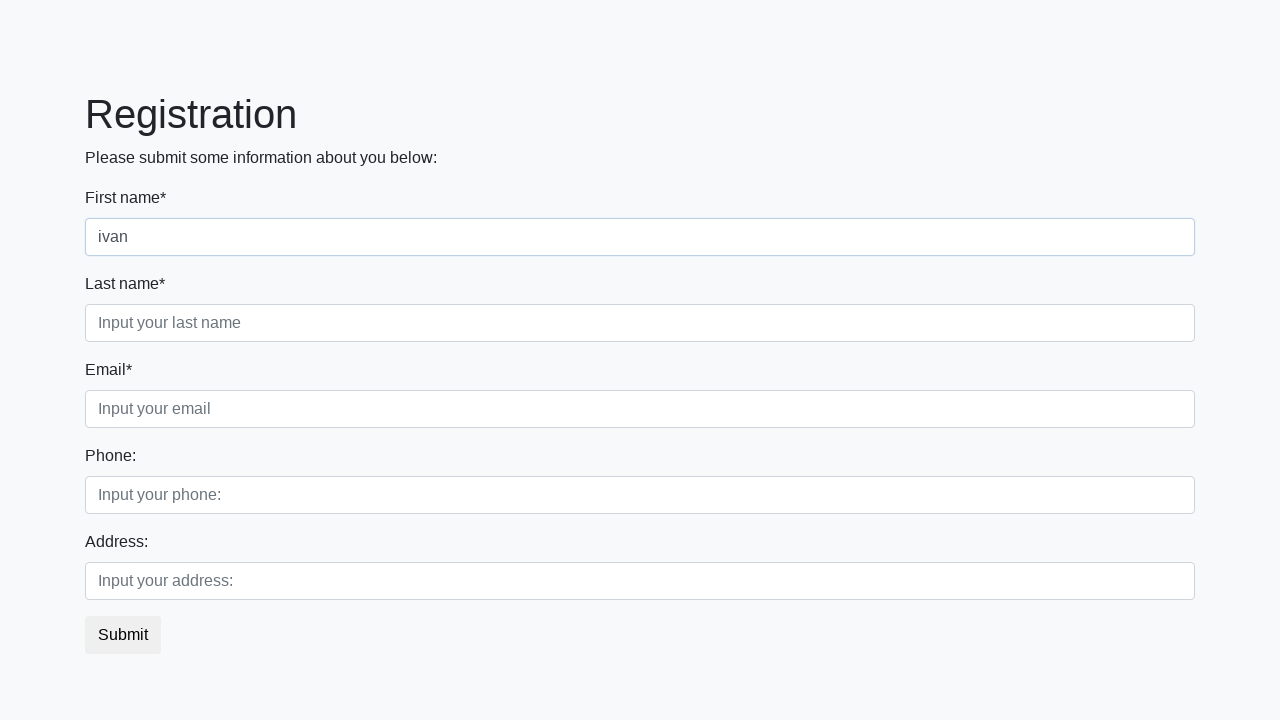

Filled last name field with 'ivanov' on .first_block .second
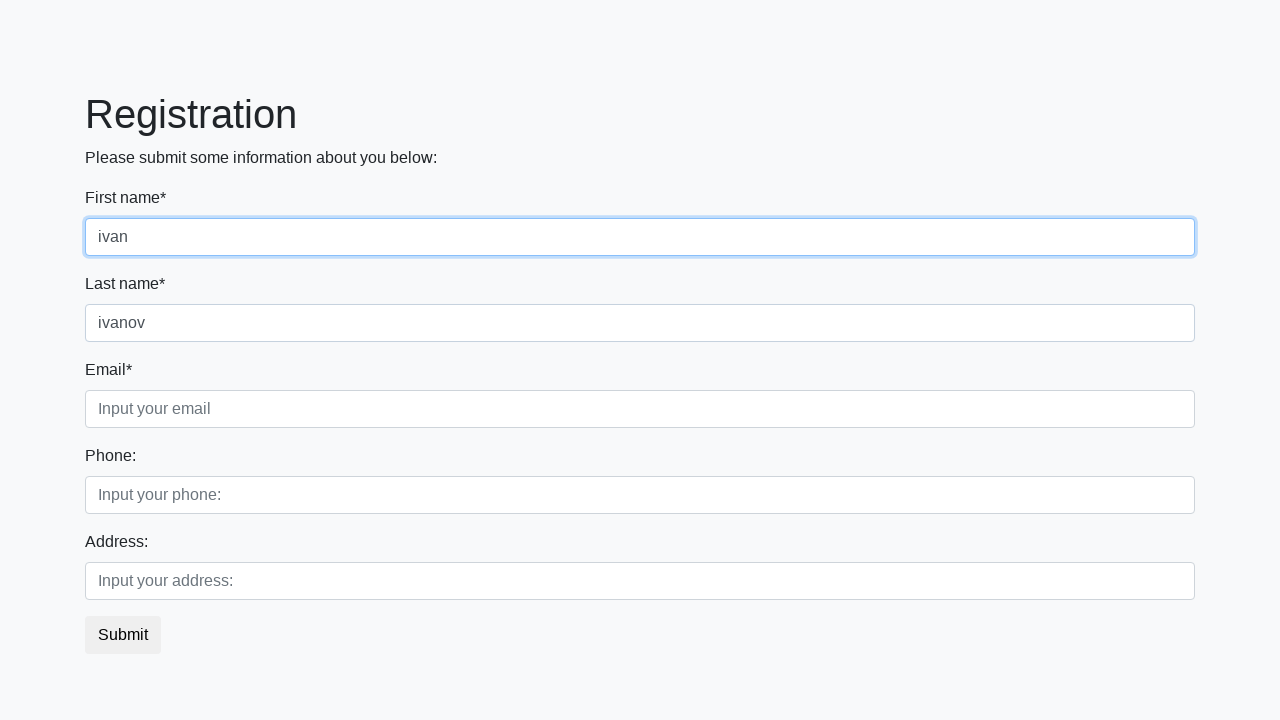

Filled email field with 'ivanov@mail.ru' on .first_block .third
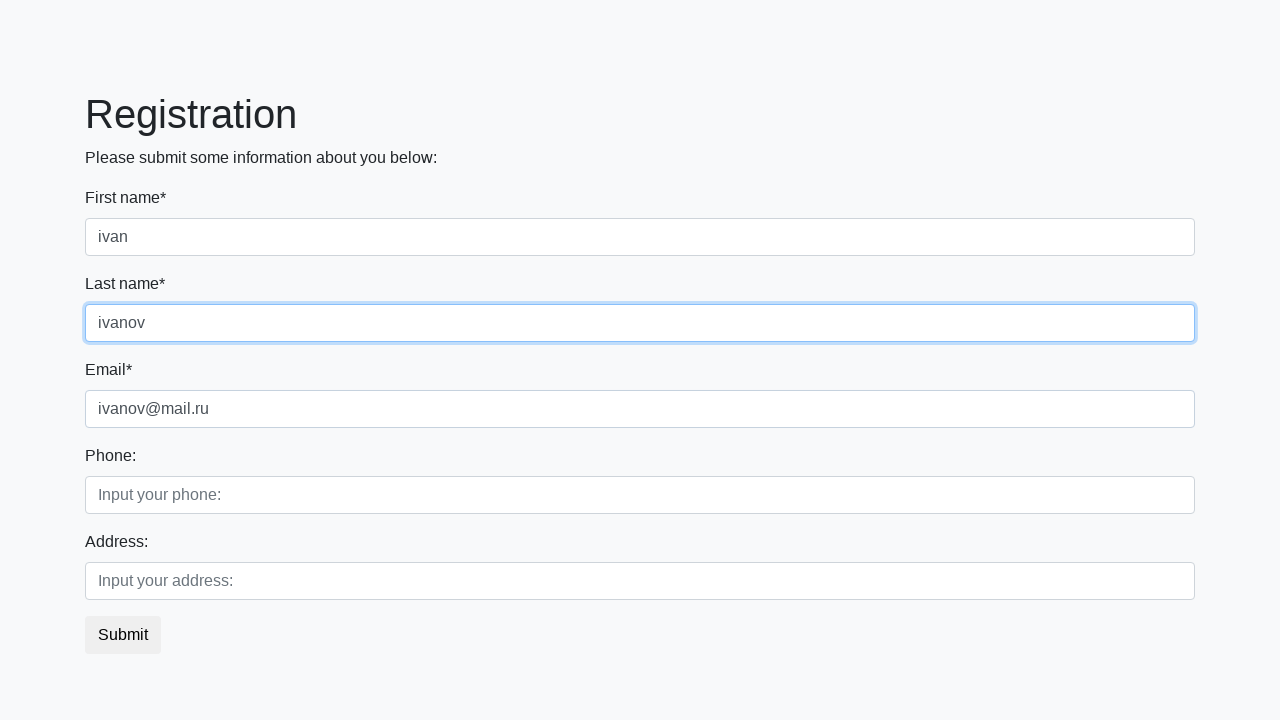

Clicked submit button to register at (123, 635) on button.btn
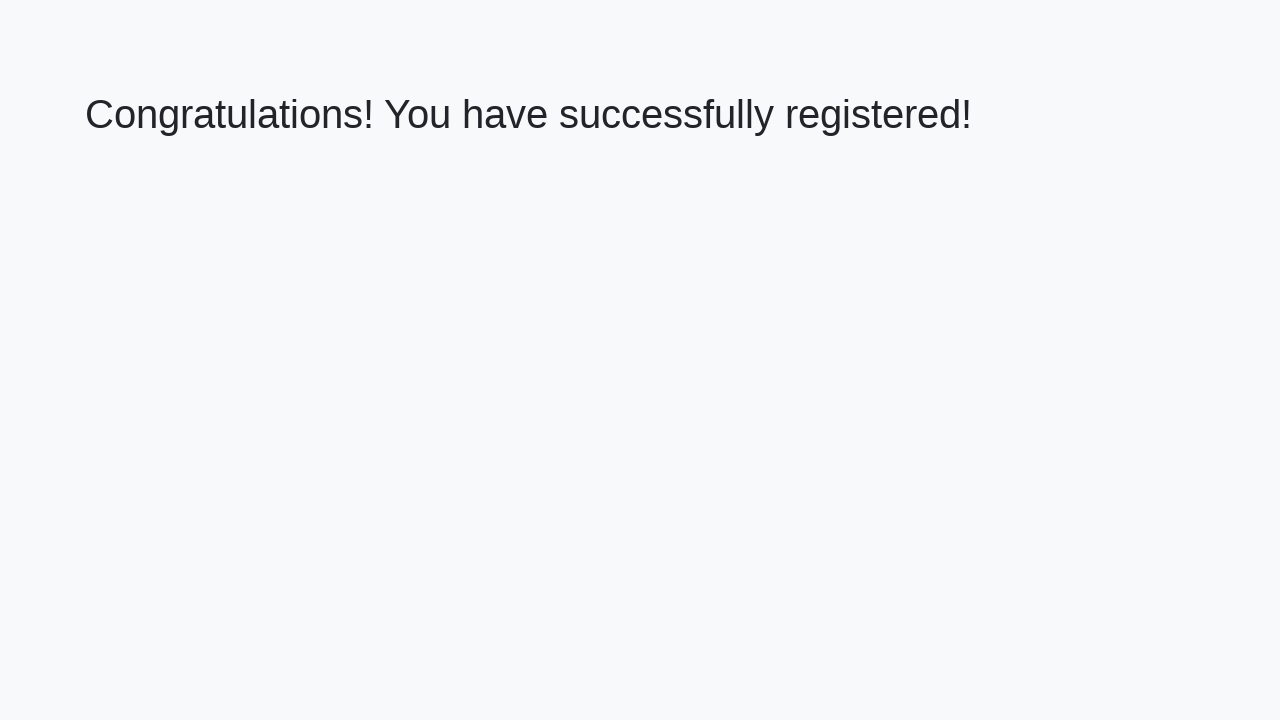

Success message header loaded
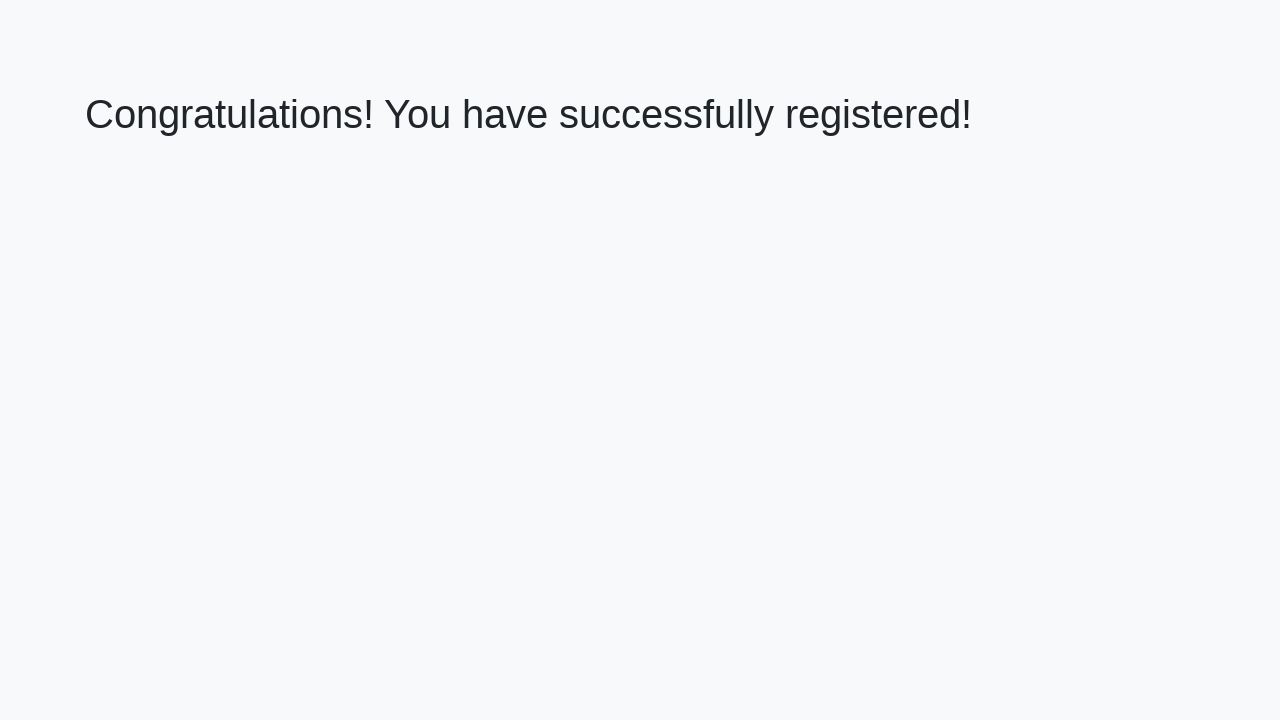

Retrieved success message text
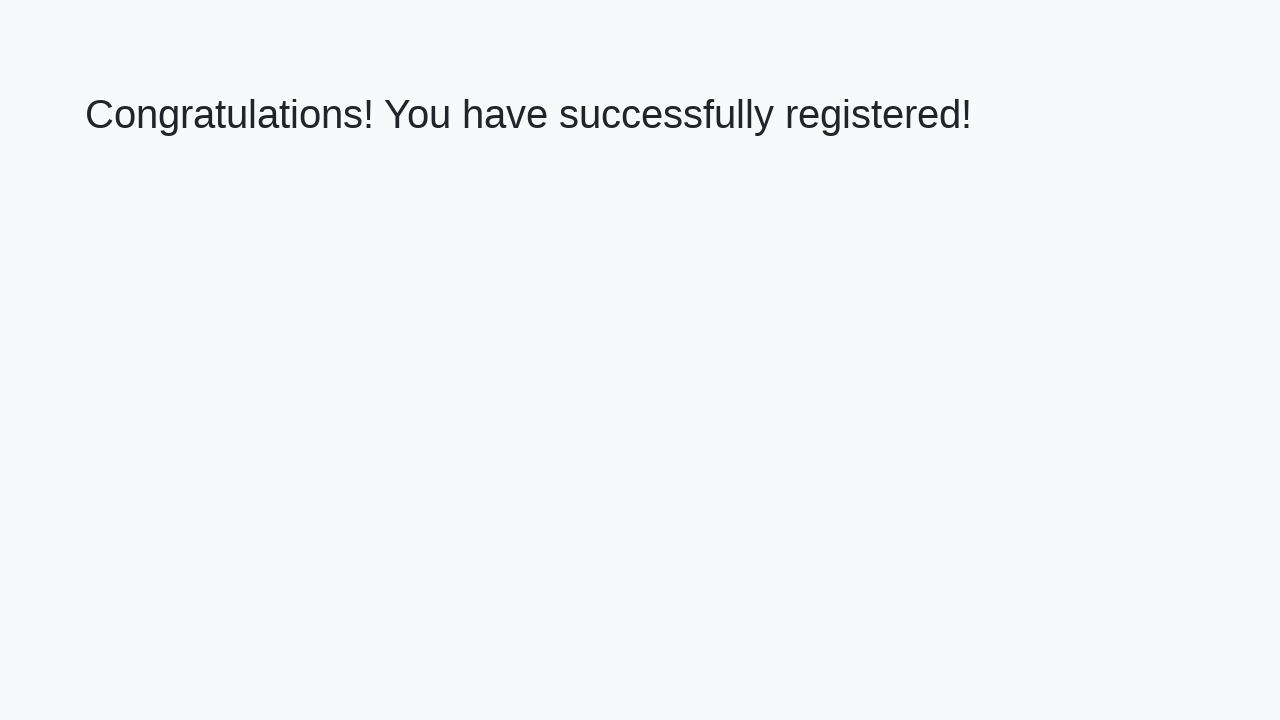

Verified success message: 'Congratulations! You have successfully registered!'
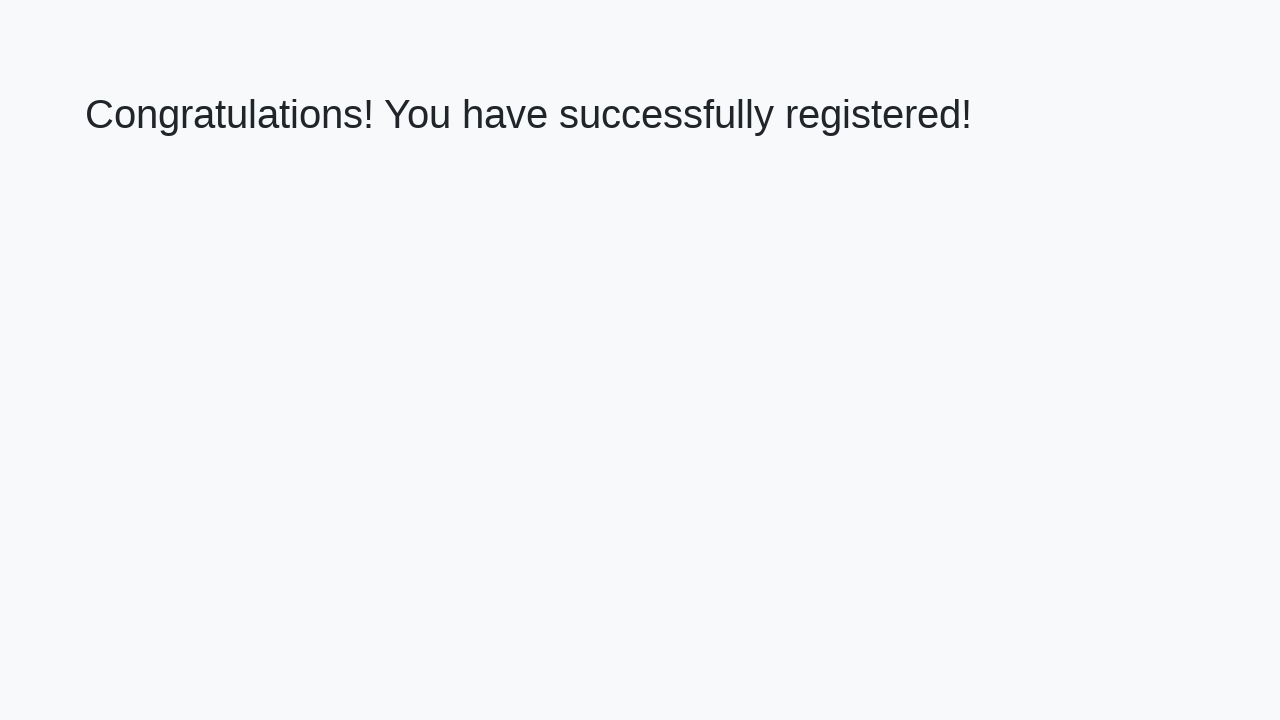

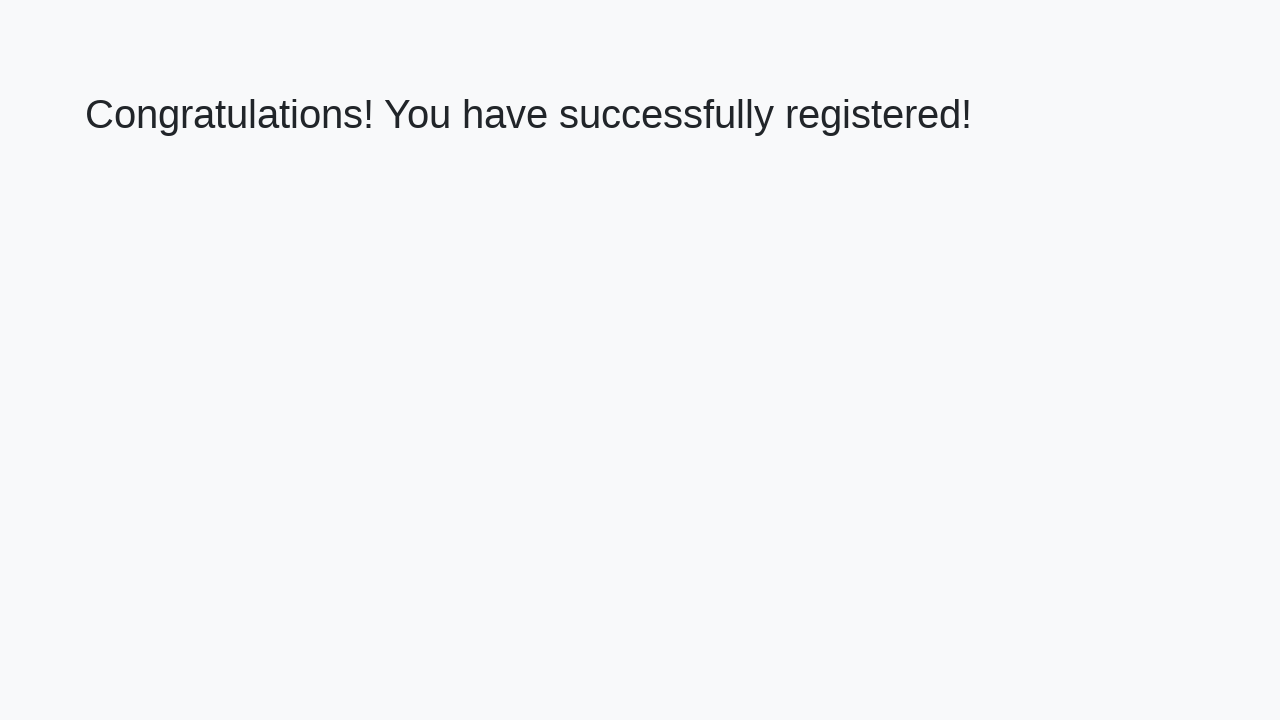